Tests editing an existing task on the All filter by double-clicking and changing its name

Starting URL: https://todomvc4tasj.herokuapp.com/#/

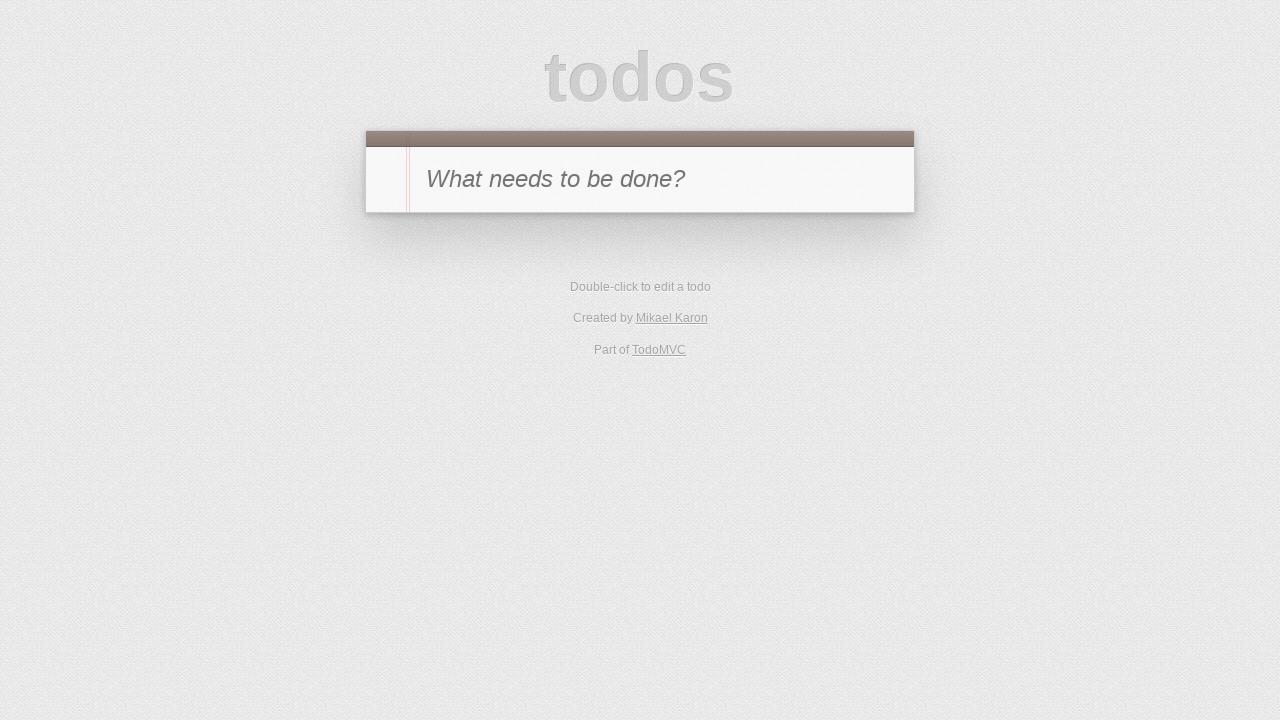

Set initial task in localStorage with title '1'
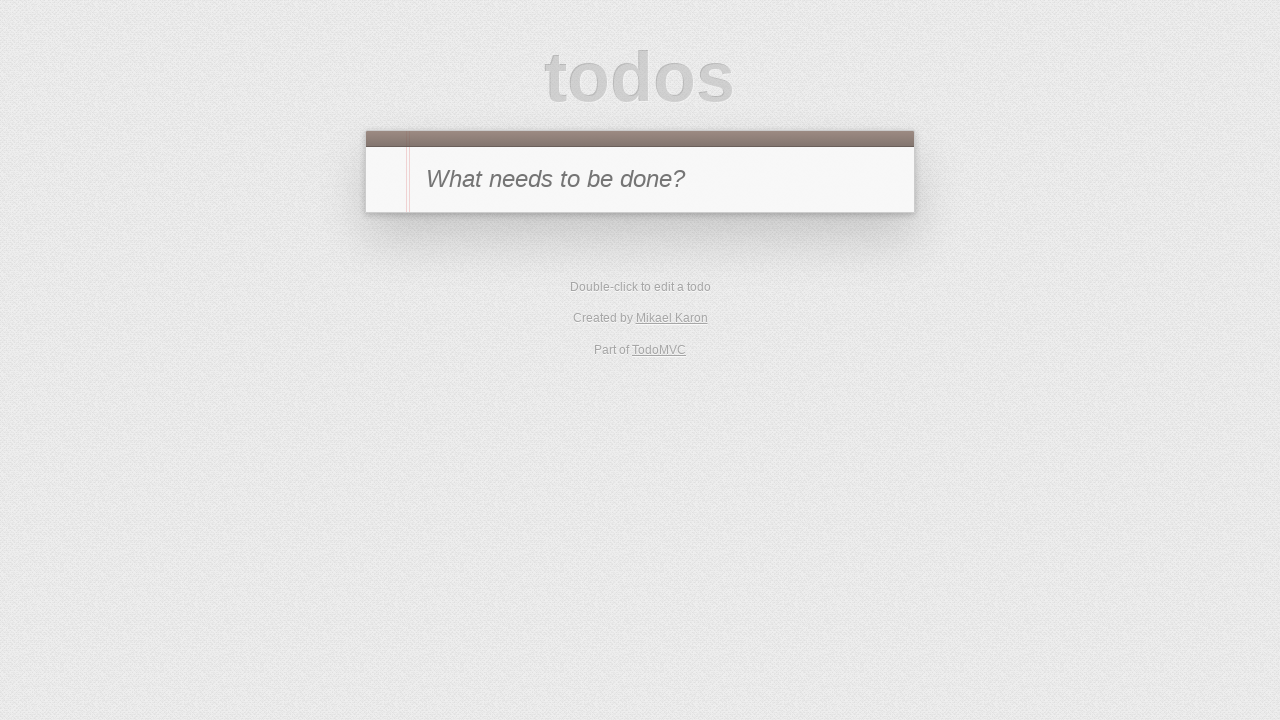

Reloaded page to load task from localStorage
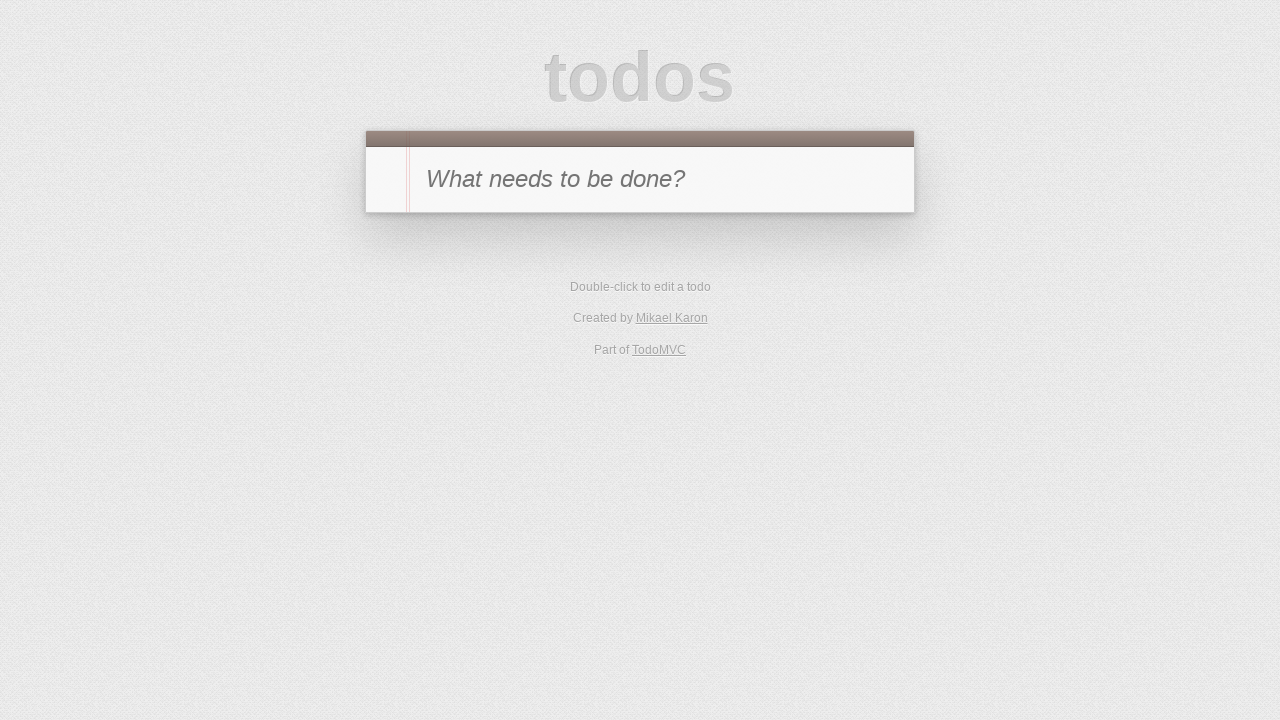

Clicked All filter link at (578, 291) on [href='#/']
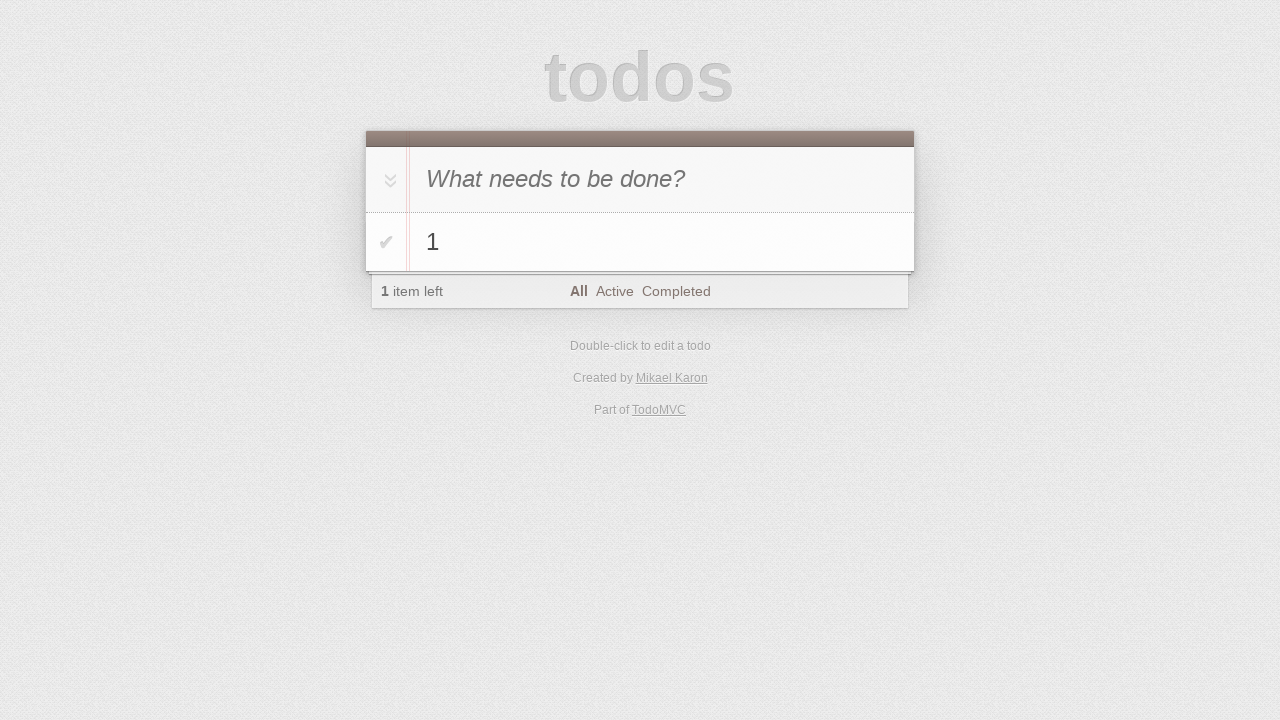

Double-clicked task label with text '1' to enter edit mode at (662, 242) on #todo-list li:has-text('1') label
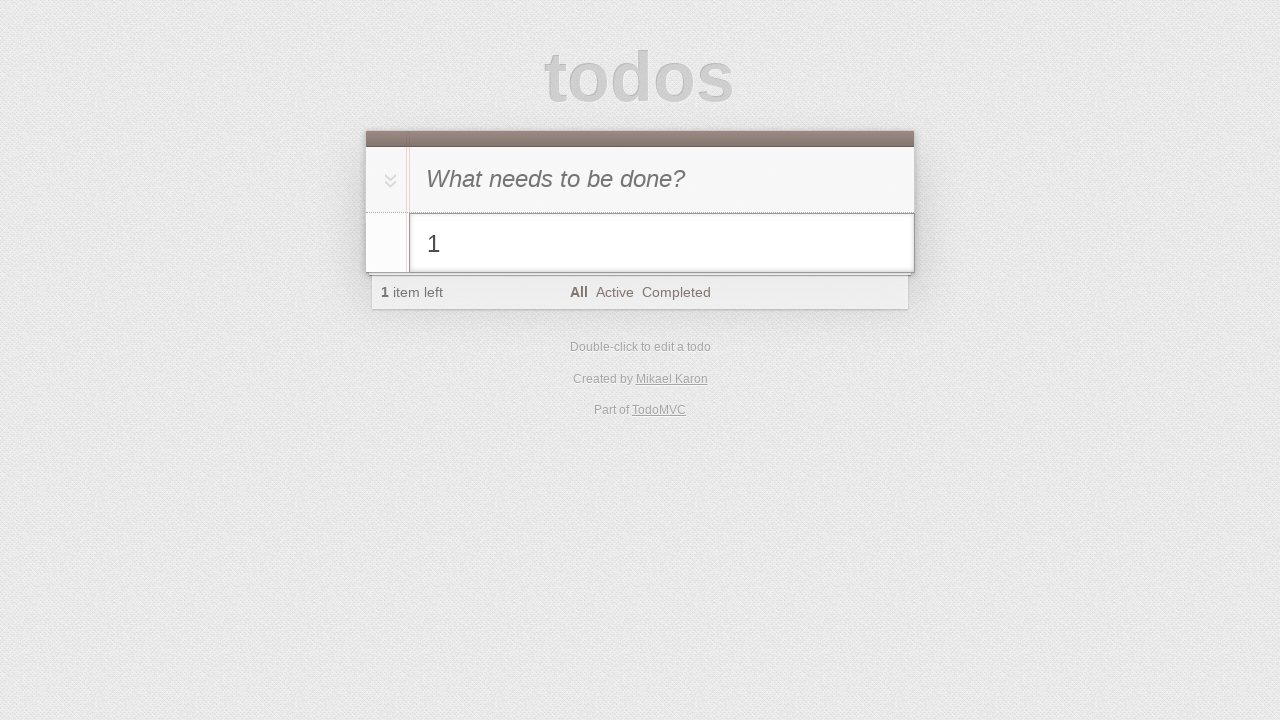

Changed task title from '1' to '2' in edit field on #todo-list li.editing .edit
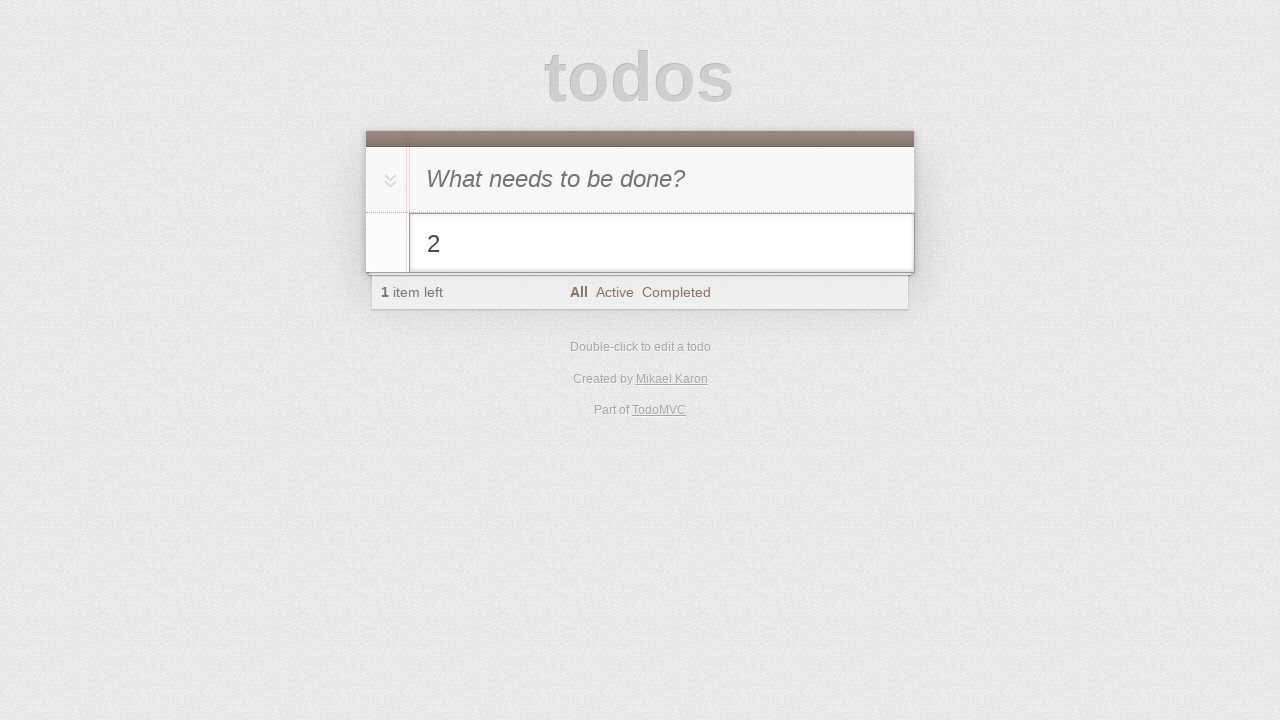

Pressed Enter to confirm task edit on #todo-list li.editing .edit
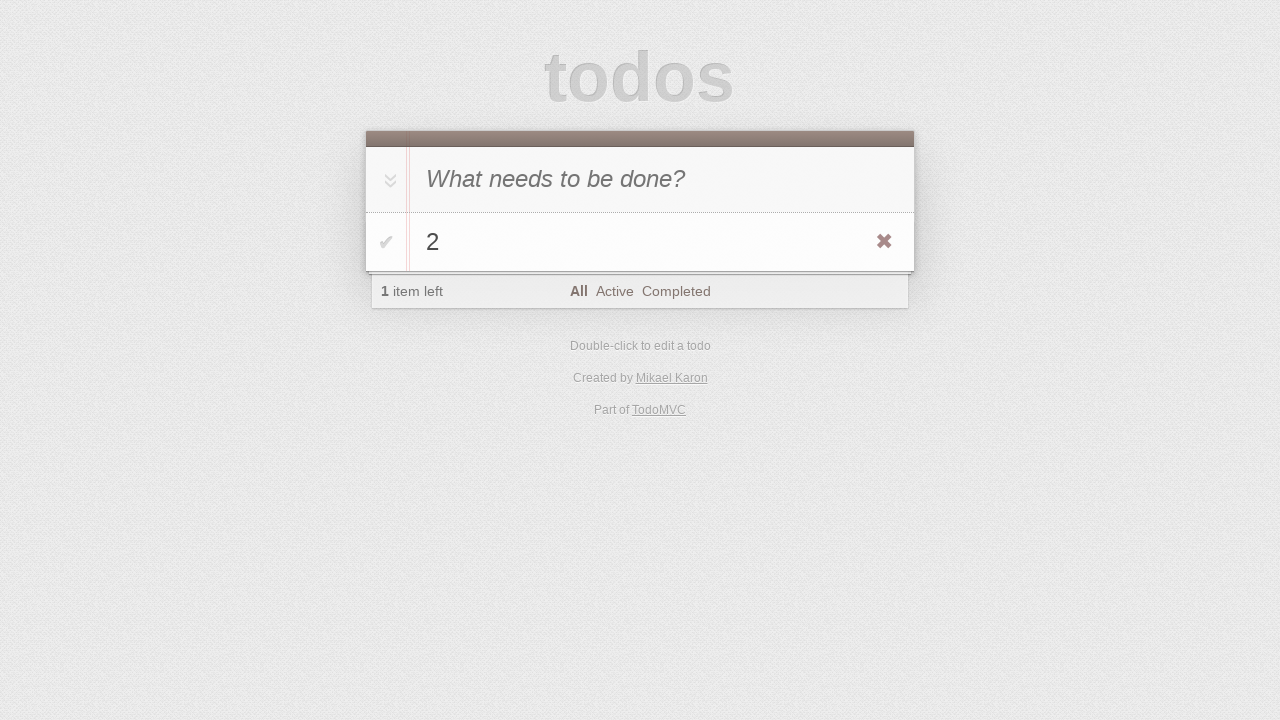

Verified task with title '2' is now visible in todo list
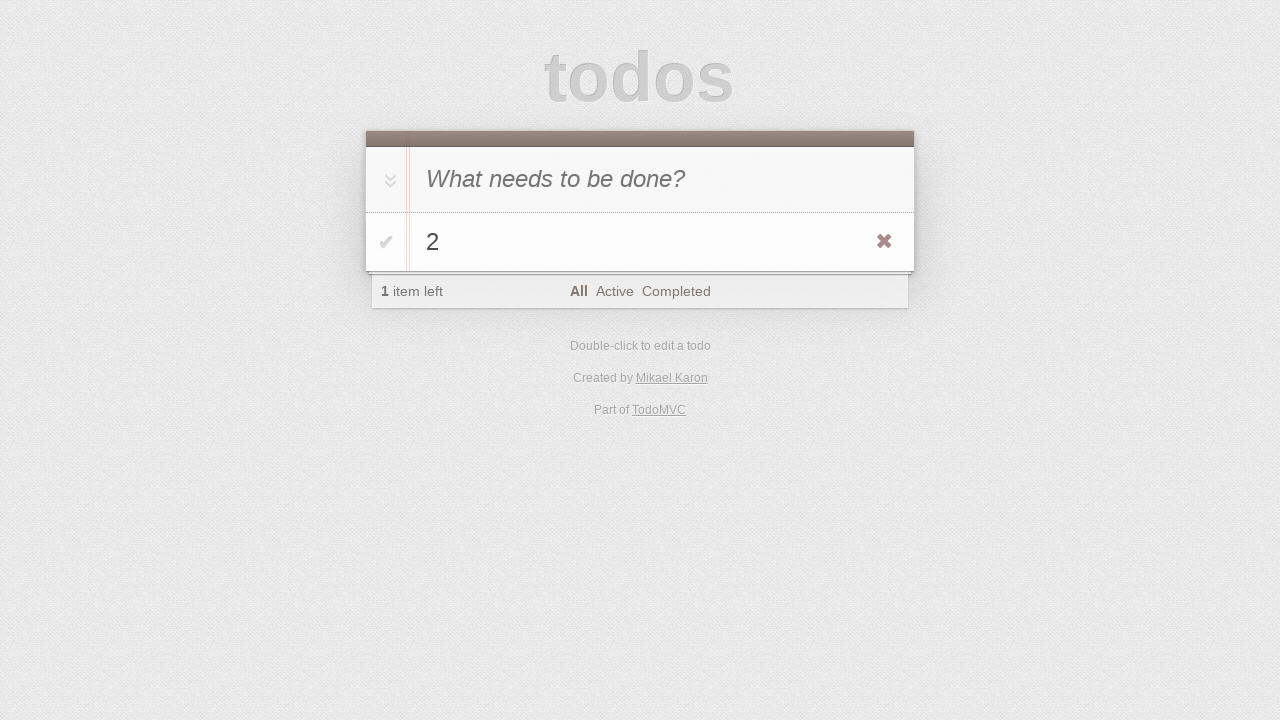

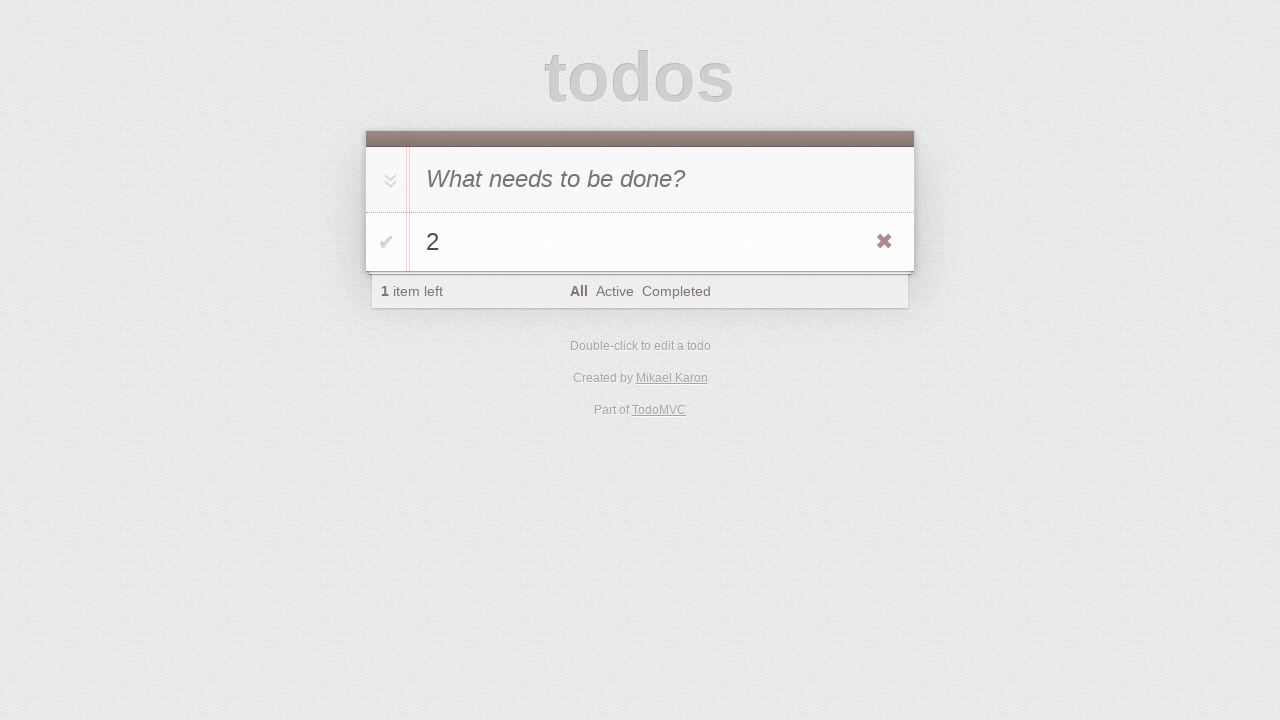